Creates a new paste on Pastebin by entering content, selecting expiration, adding a title, and submitting the form

Starting URL: https://pastebin.com/

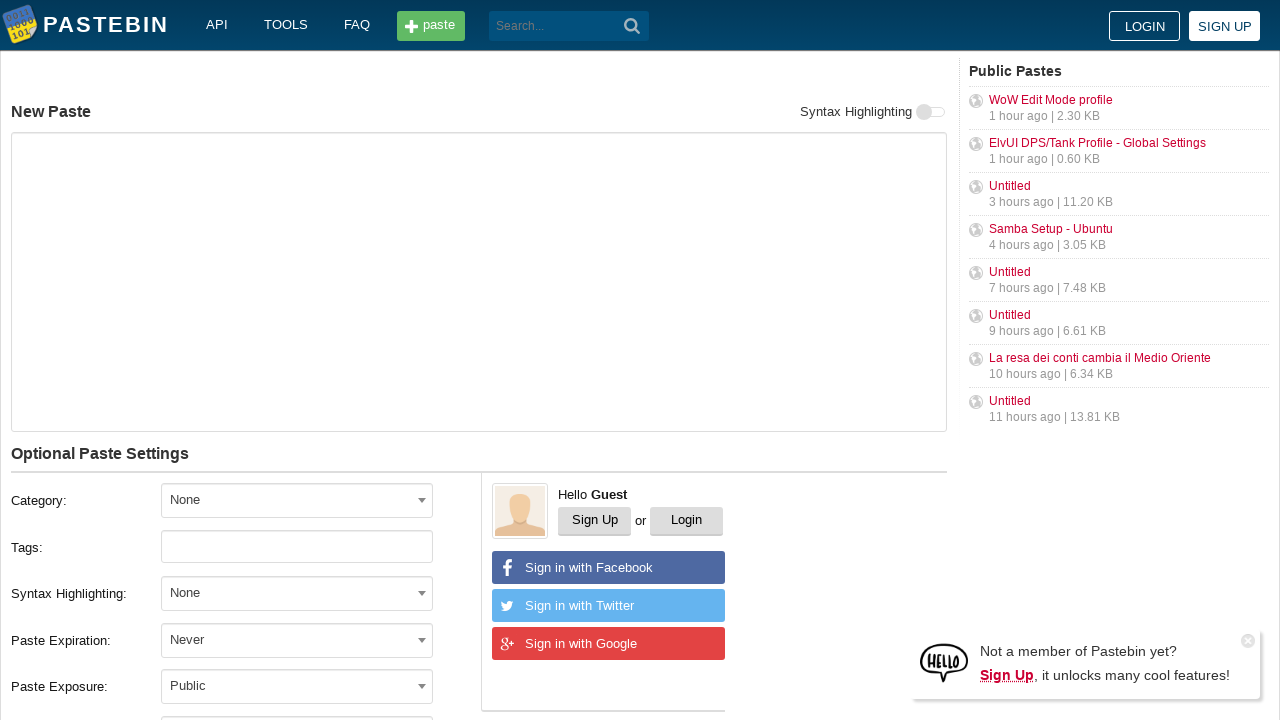

Filled paste content textarea with 'Hello from WebDriver' on #postform-text
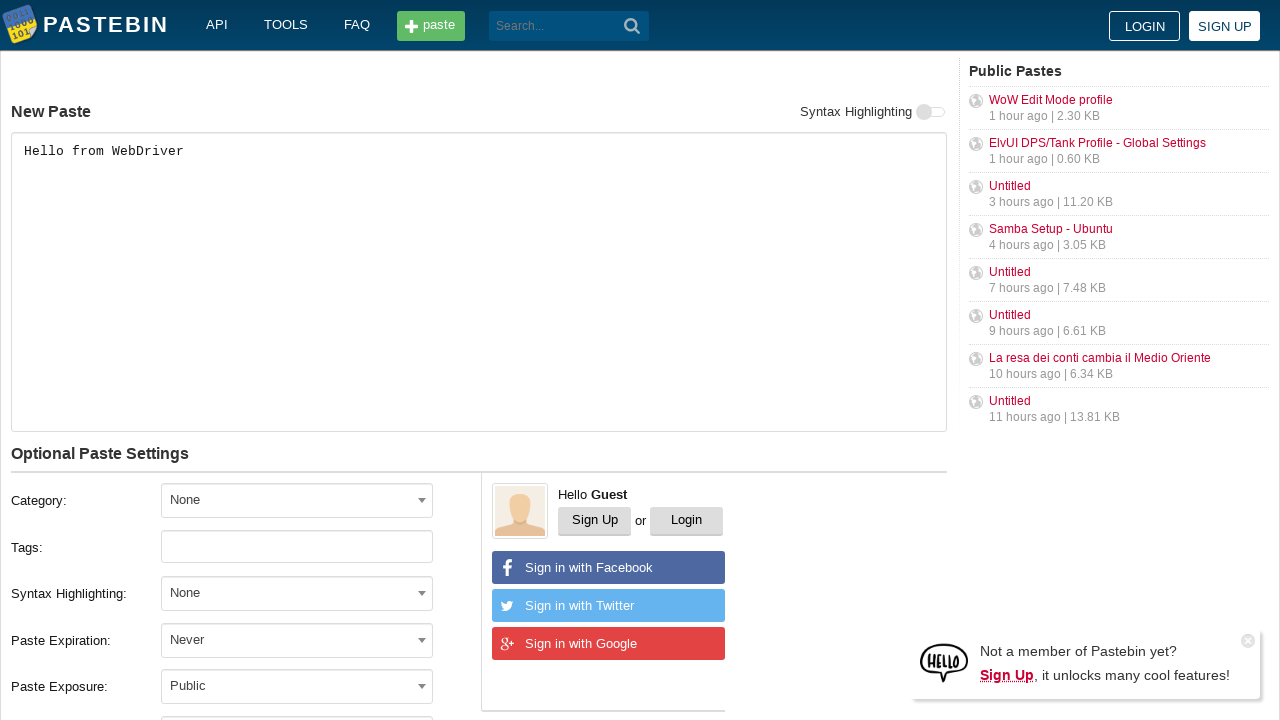

Clicked expiration dropdown at (297, 640) on #select2-postform-expiration-container
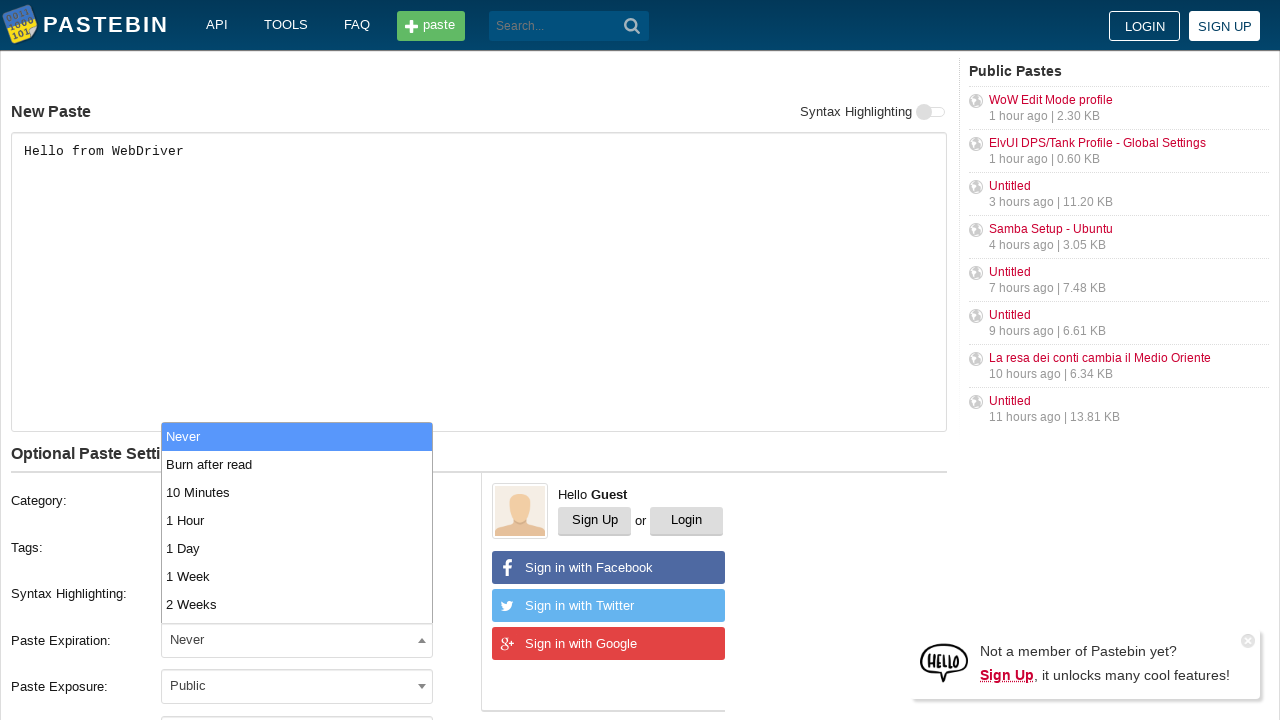

Selected '10 Minutes' from expiration options at (297, 492) on xpath=//li[contains(text(), '10 Minutes')]
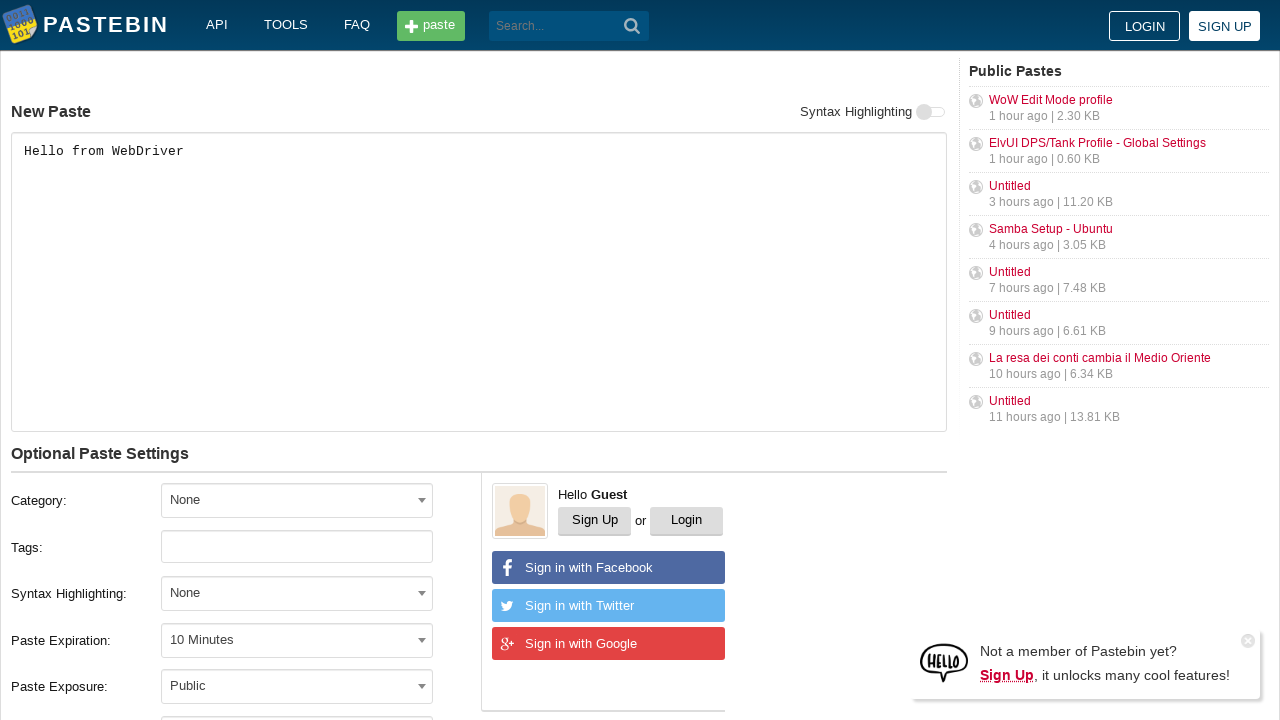

Filled paste title field with 'helloweb' on #postform-name
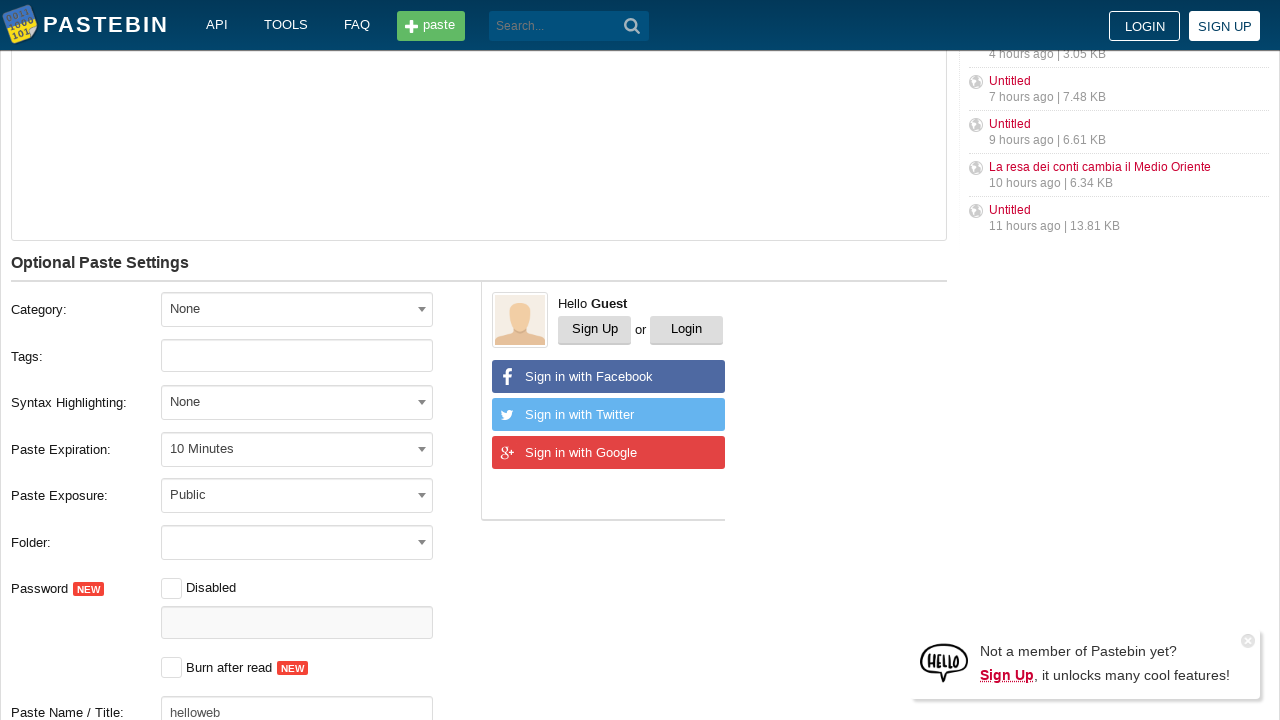

Clicked create paste submit button at (632, 26) on button[type='submit']
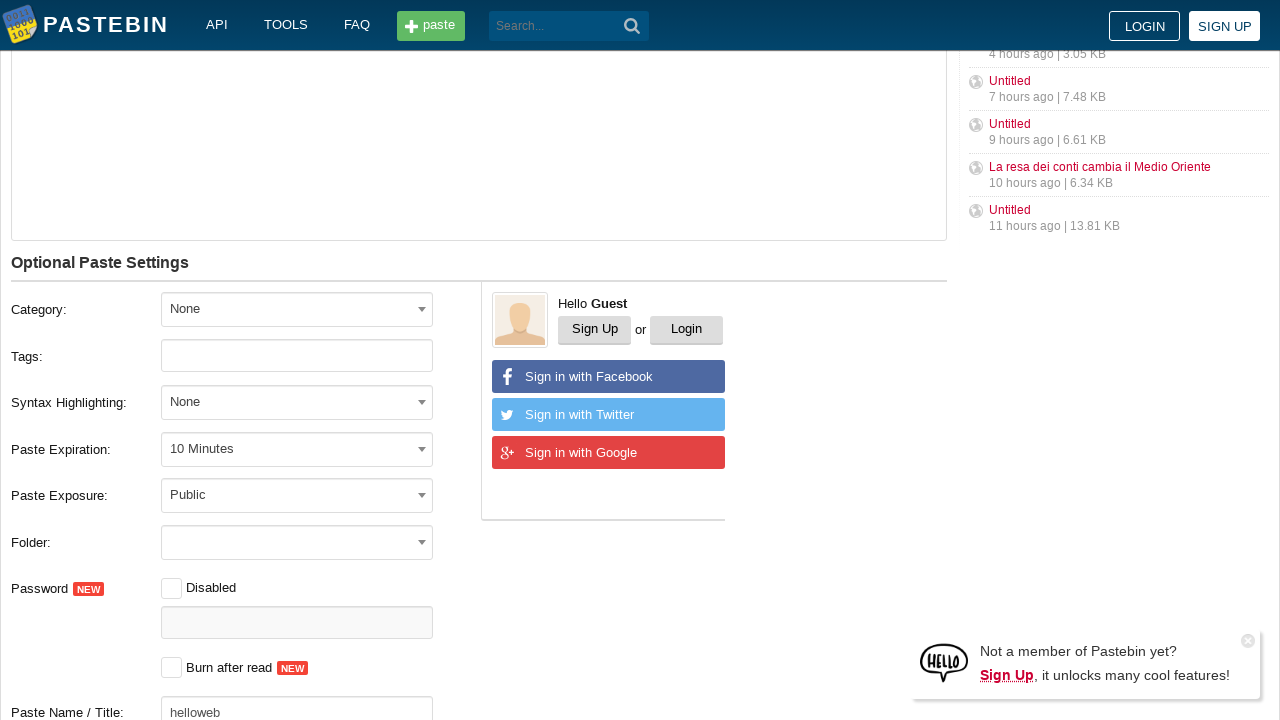

Waited for page to load with domcontentloaded state
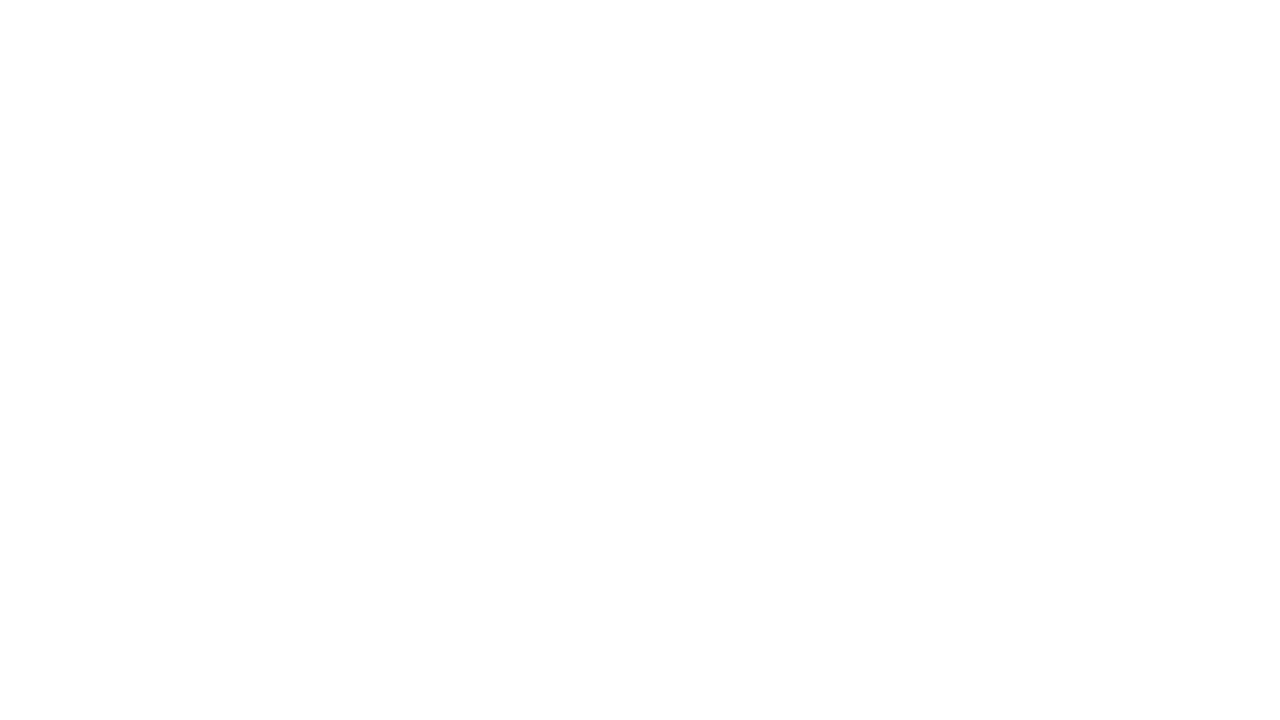

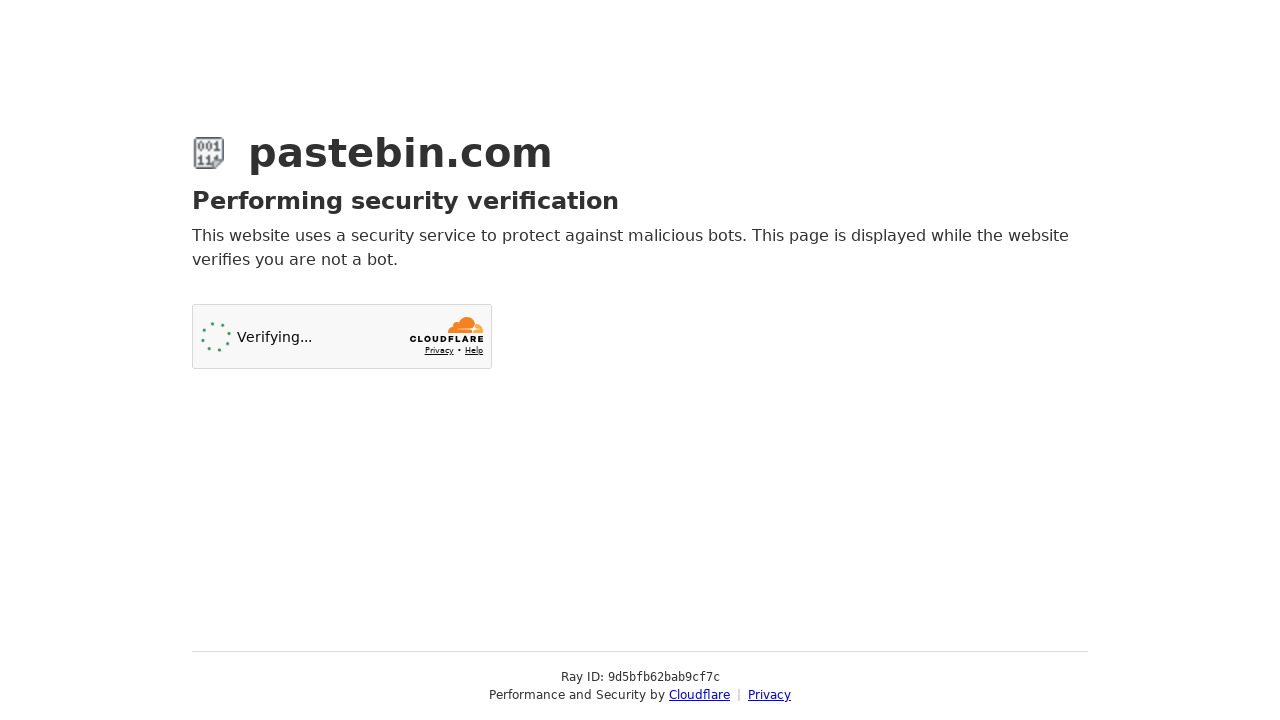